Tests A/B test opt-out by adding the opt-out cookie on the main page before navigating to the A/B test page, then verifying the opt-out status

Starting URL: http://the-internet.herokuapp.com

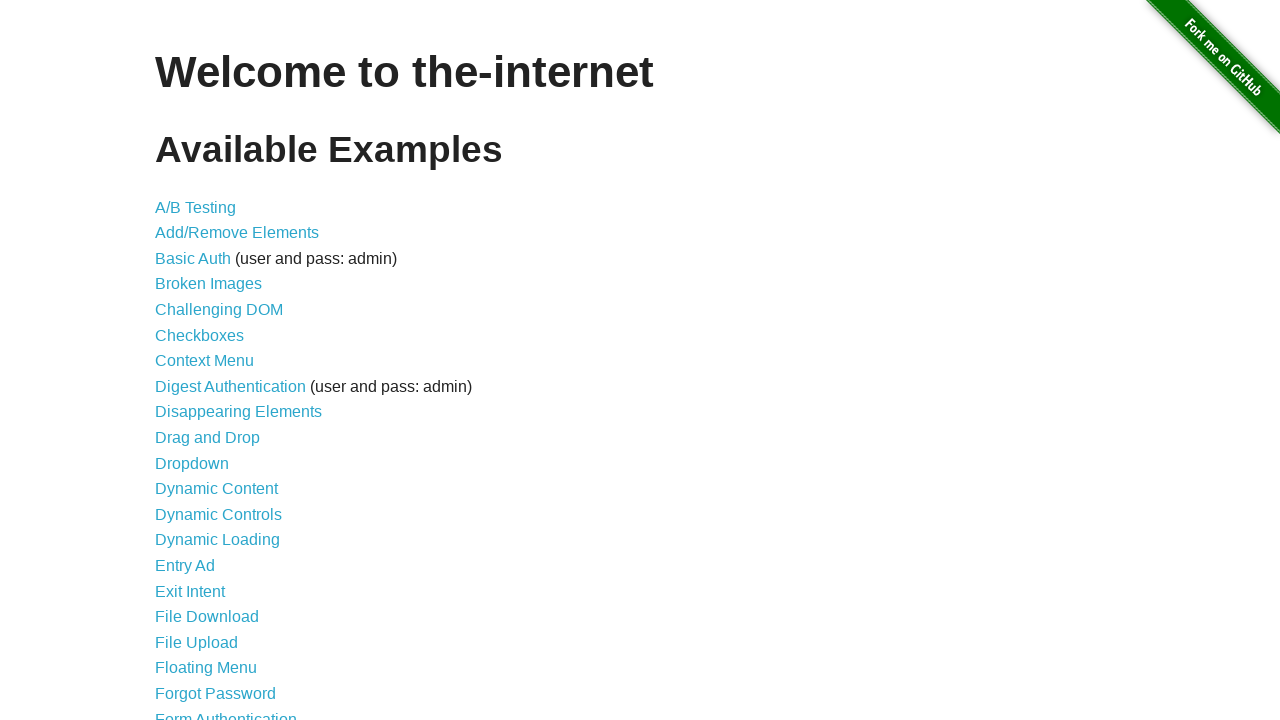

Added optimizelyOptOut cookie to context for opt-out test
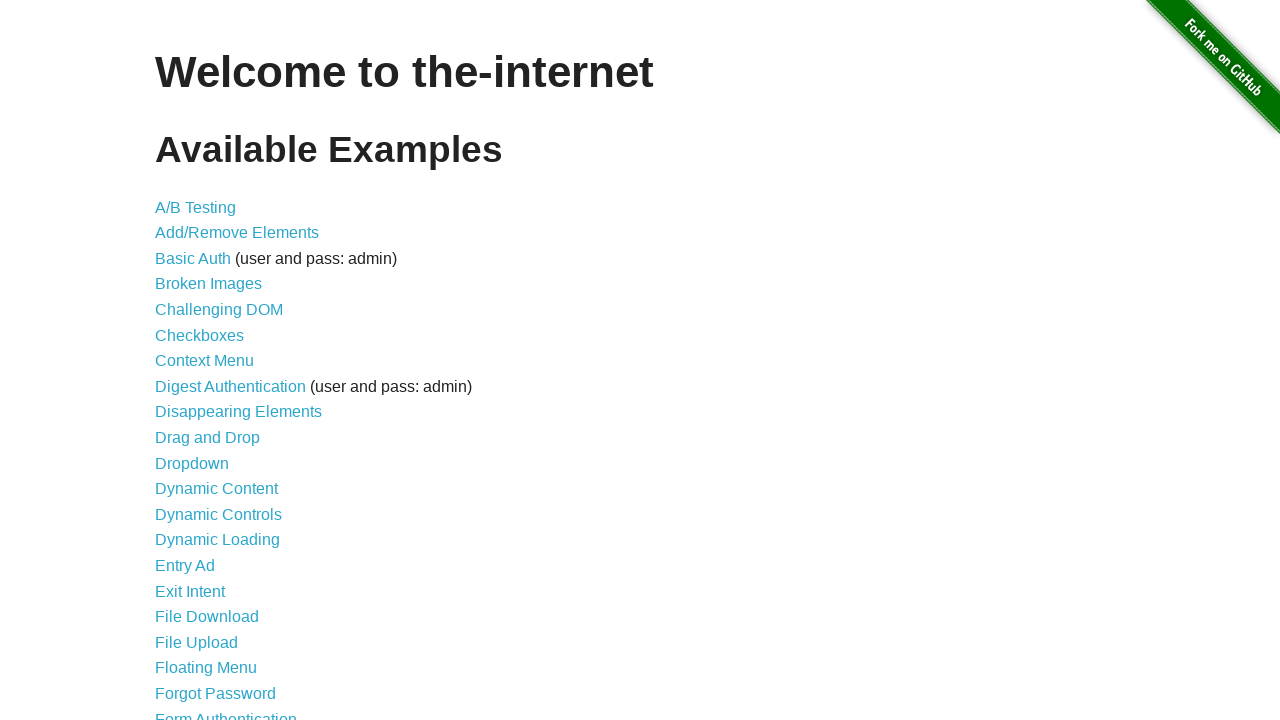

Navigated to A/B test page at /abtest
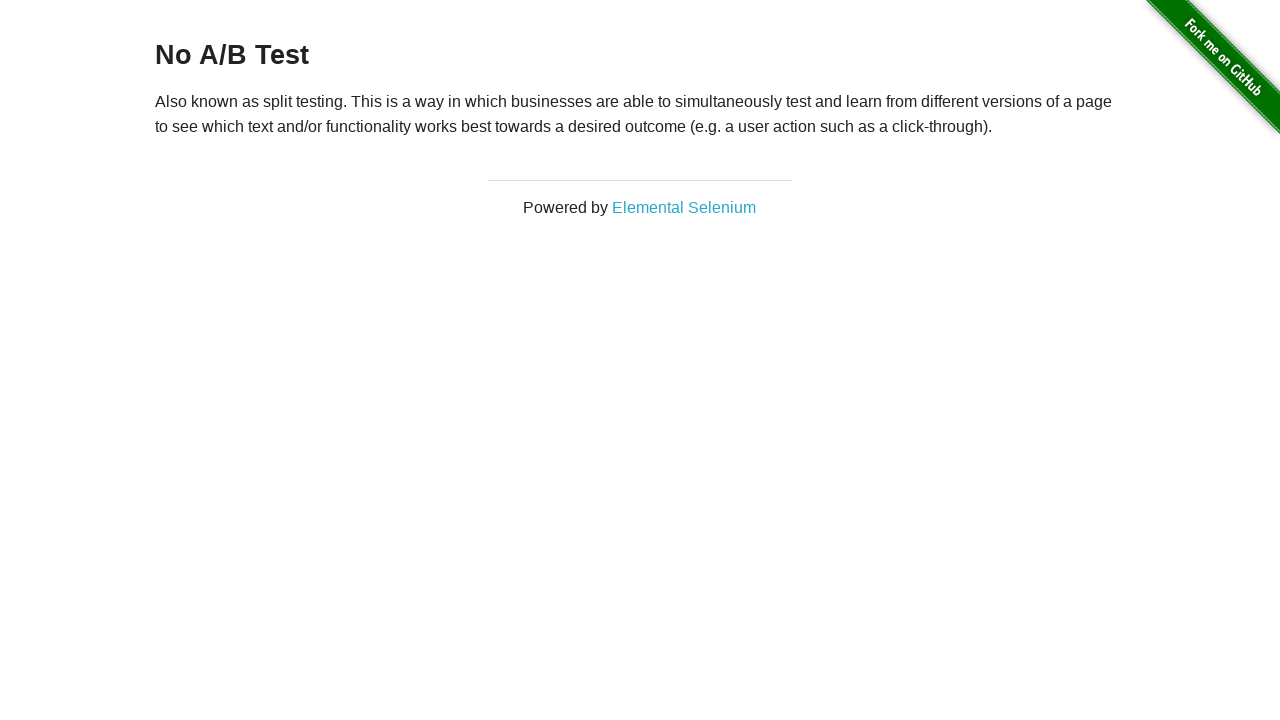

Retrieved heading text from page
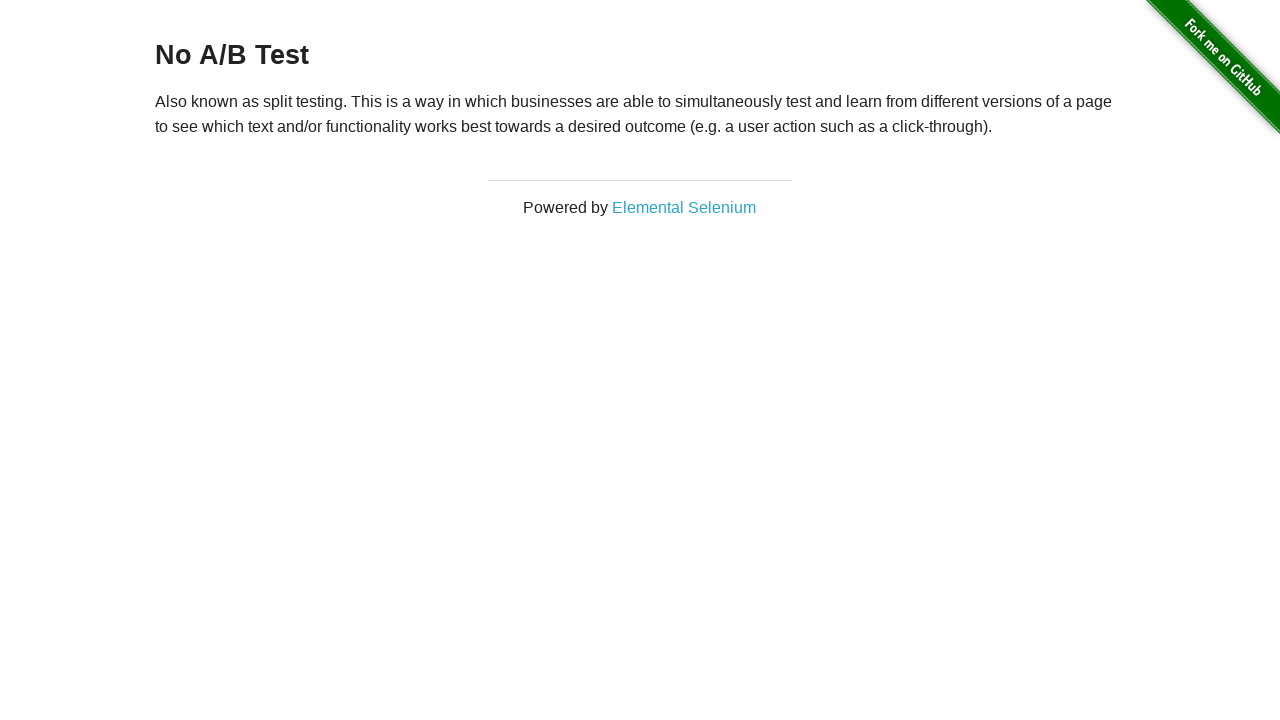

Verified opt-out status: heading shows 'No A/B Test' confirming cookie prevented A/B test assignment
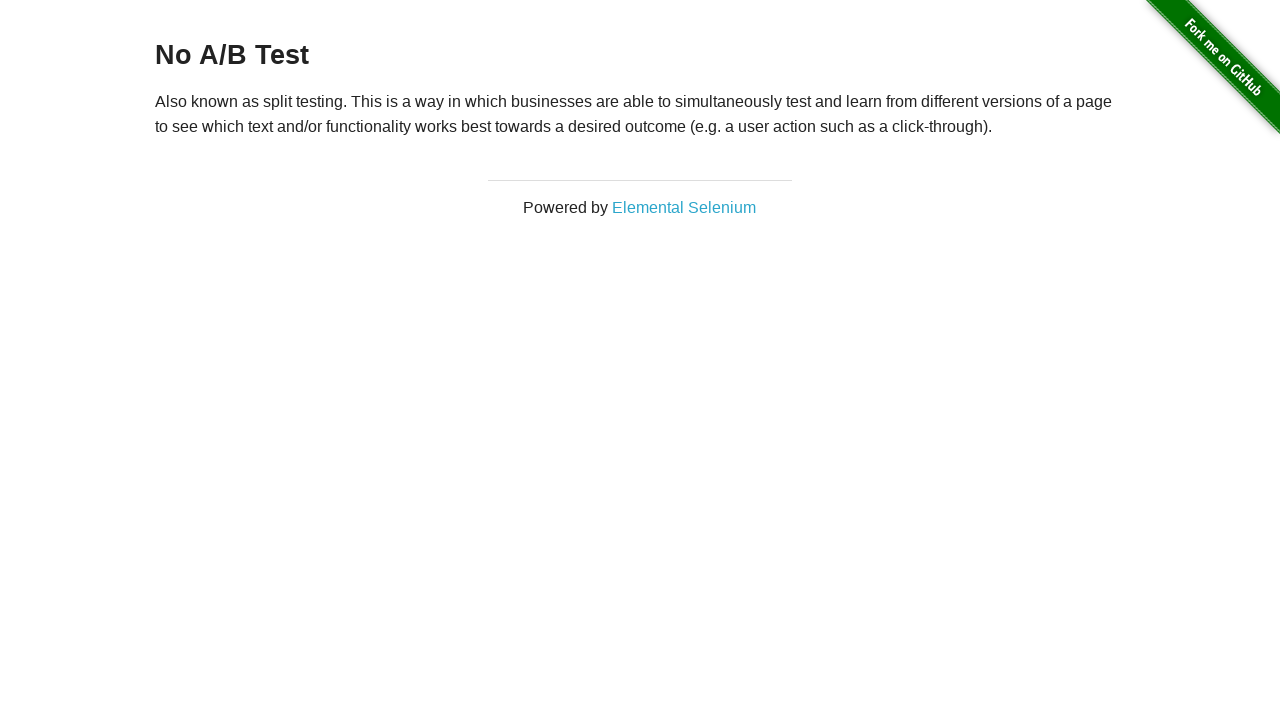

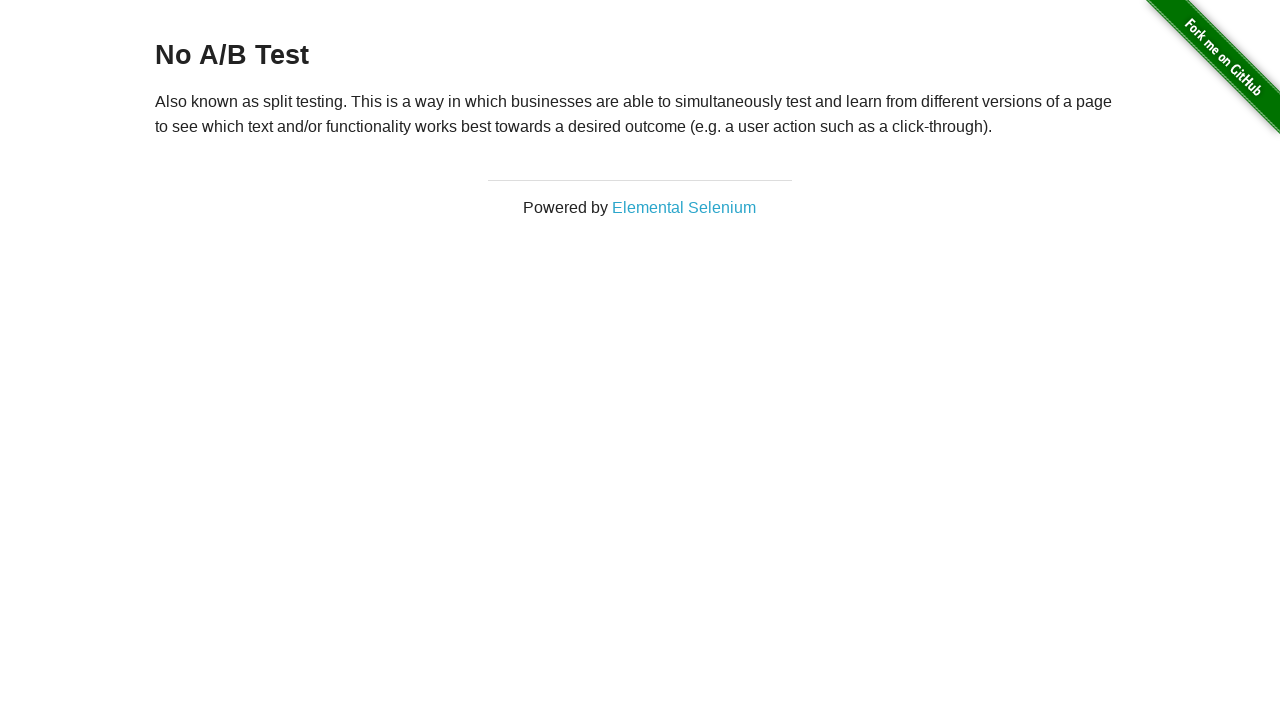